Tests finding and clicking a link by its text (calculated mathematical value), then fills out a form with personal information (first name, last name, city, country) and submits it.

Starting URL: http://suninjuly.github.io/find_link_text.html

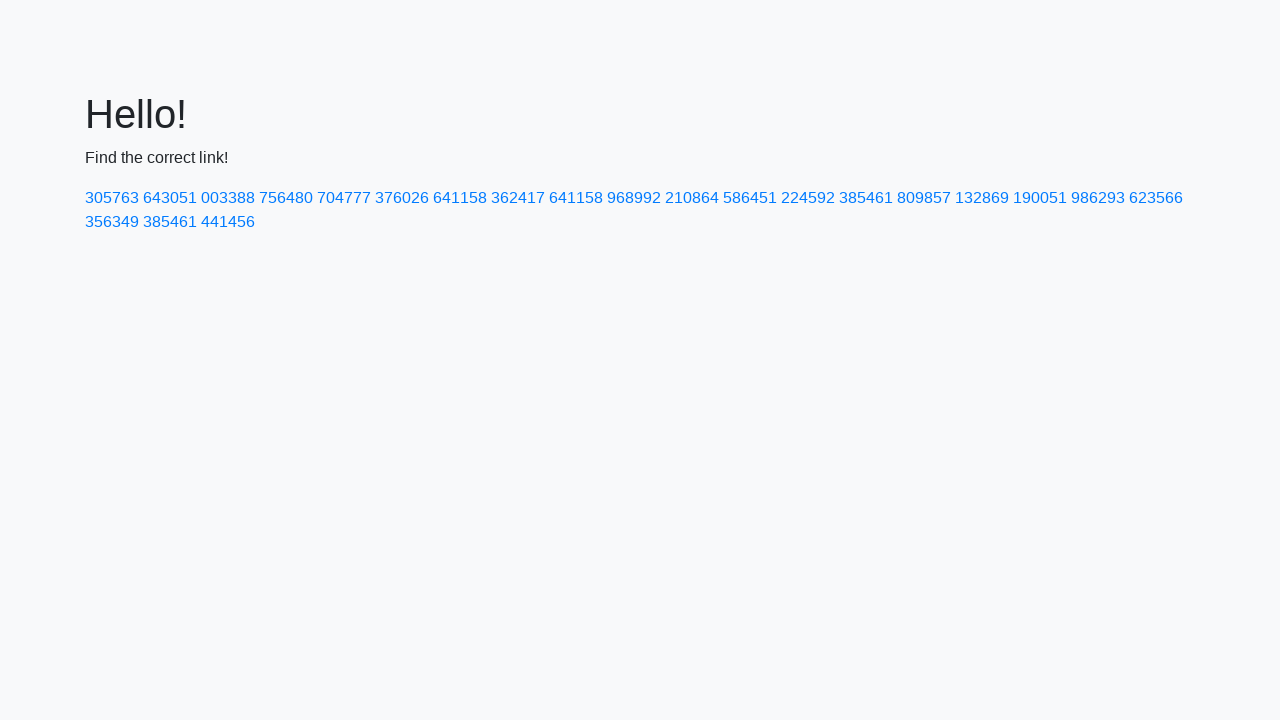

Clicked link with calculated text value: 224592 at (808, 198) on text=224592
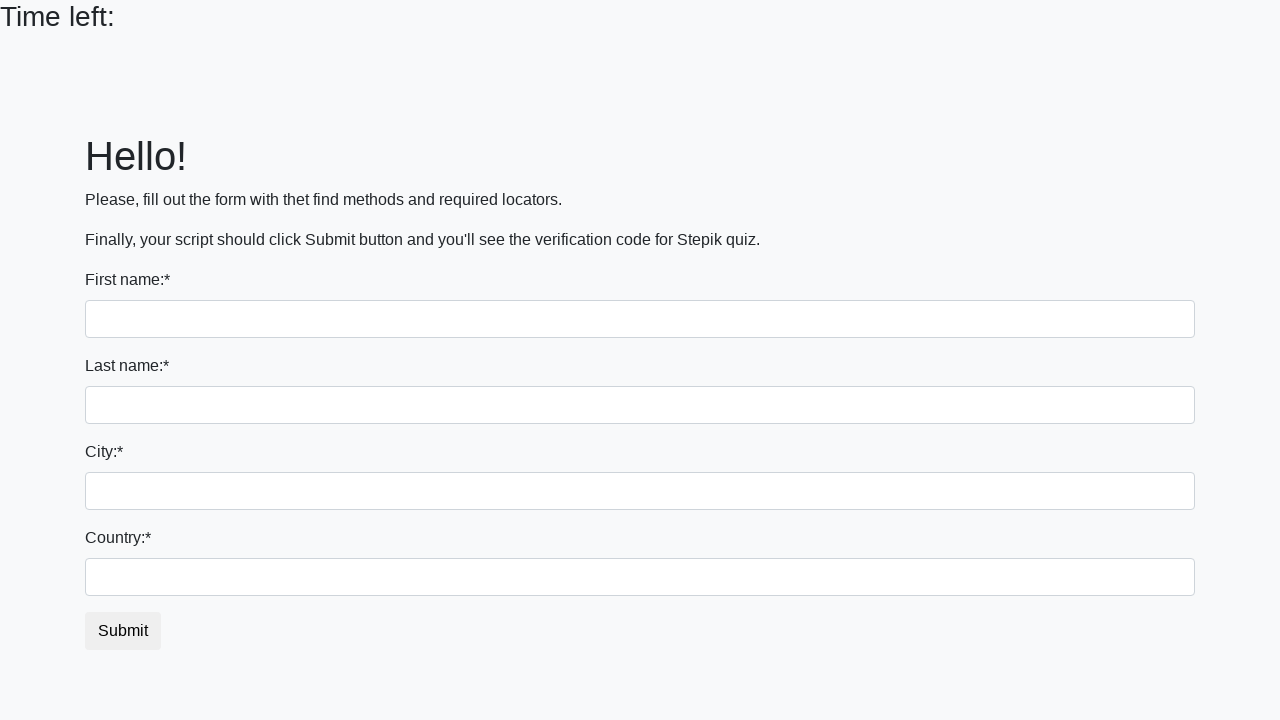

Filled first name field with 'Ivan' on input
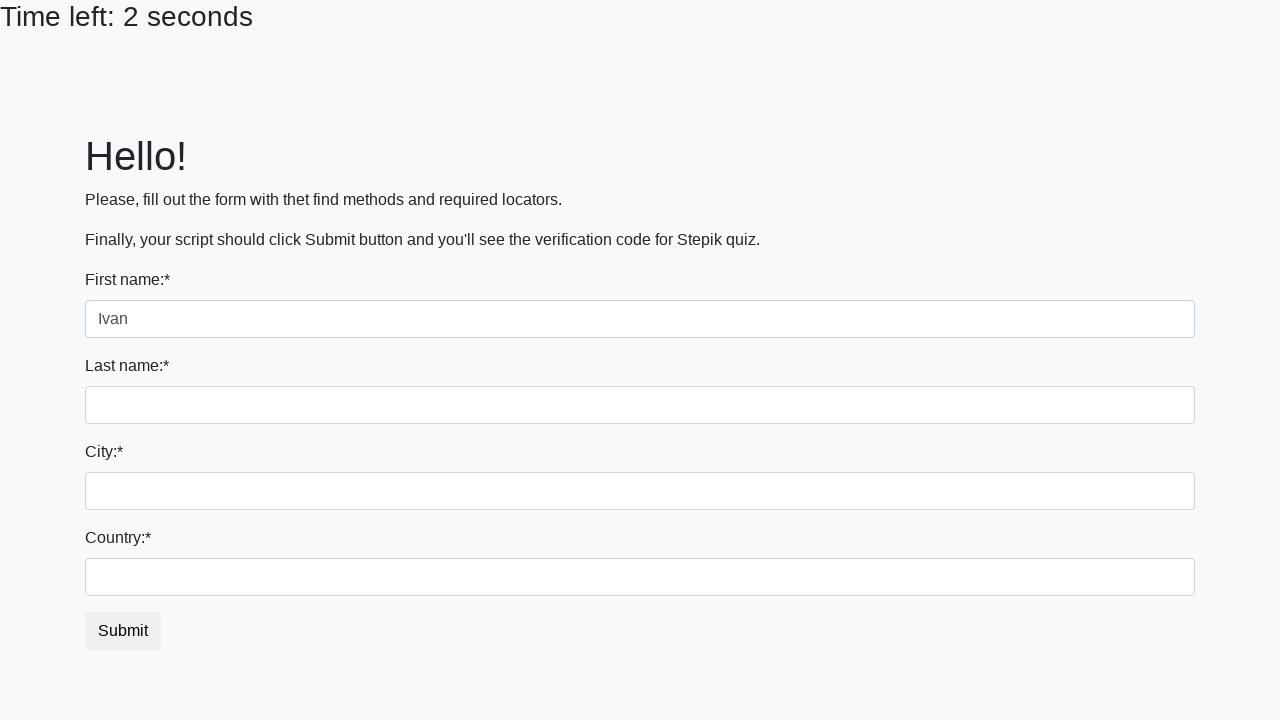

Filled last name field with 'Petrov' on input[name='last_name']
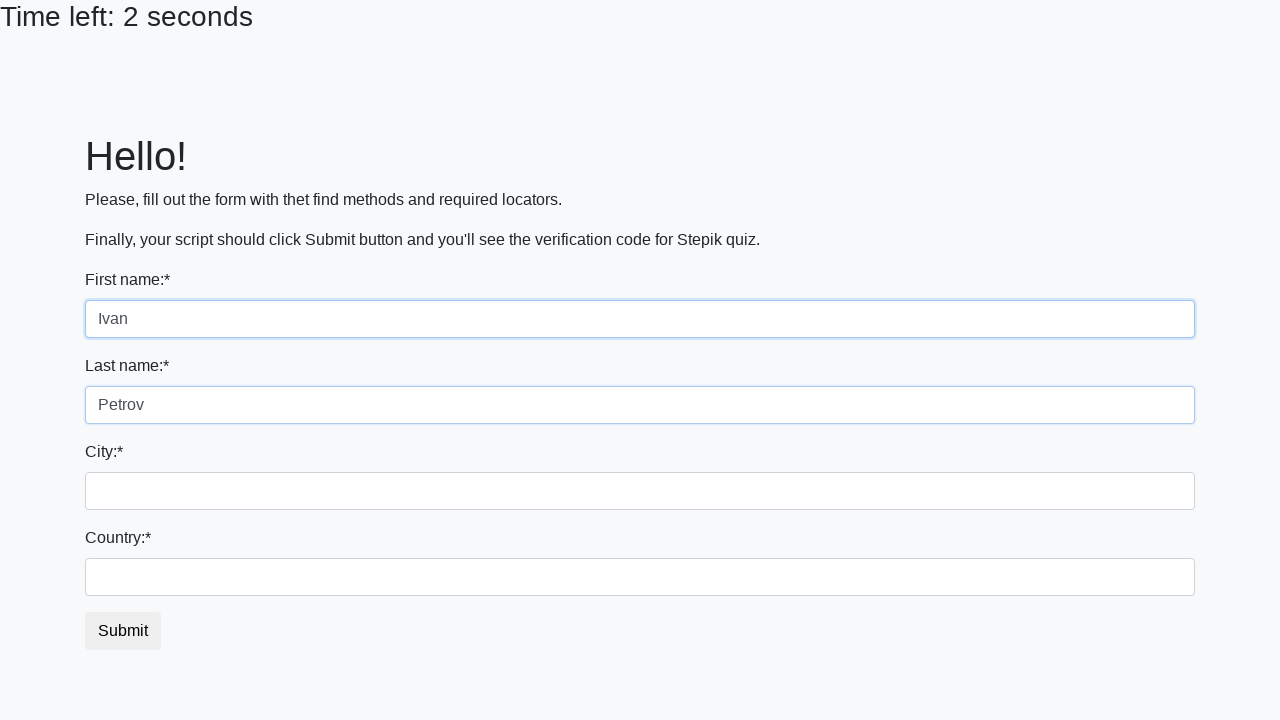

Filled city field with 'Smolensk' on .city
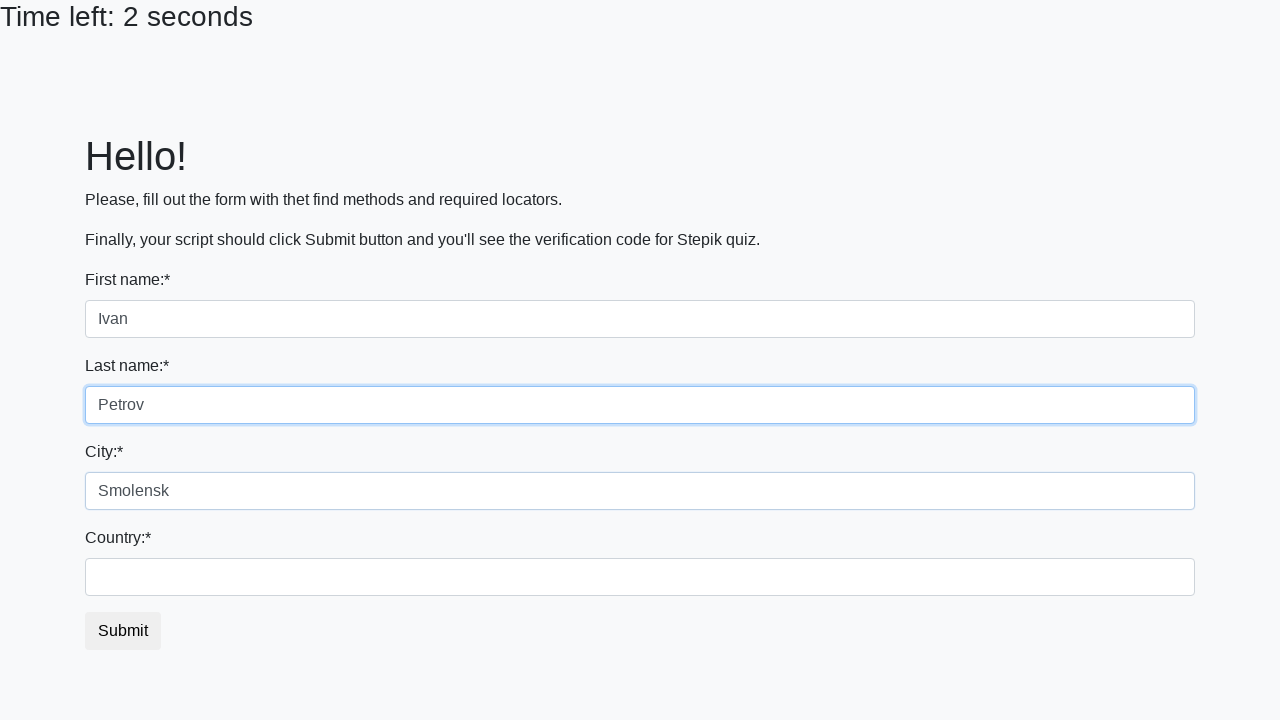

Filled country field with 'Russia' on #country
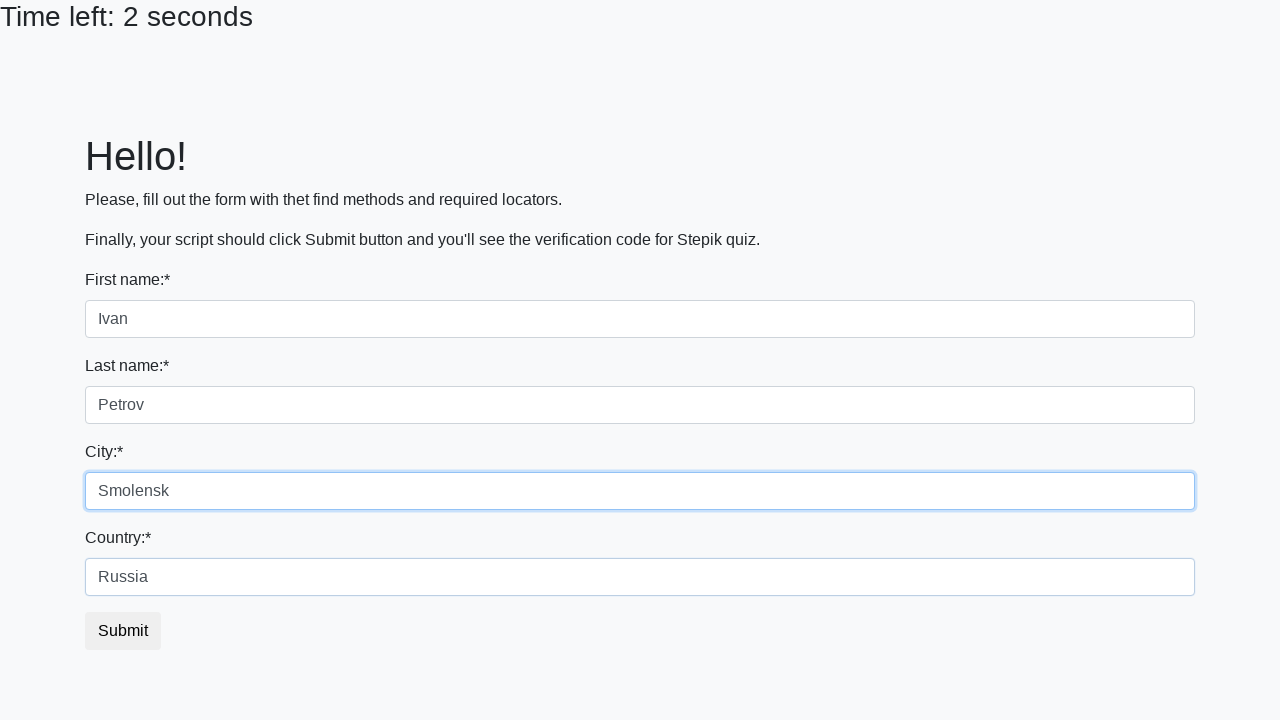

Clicked submit button to submit form at (123, 631) on button.btn
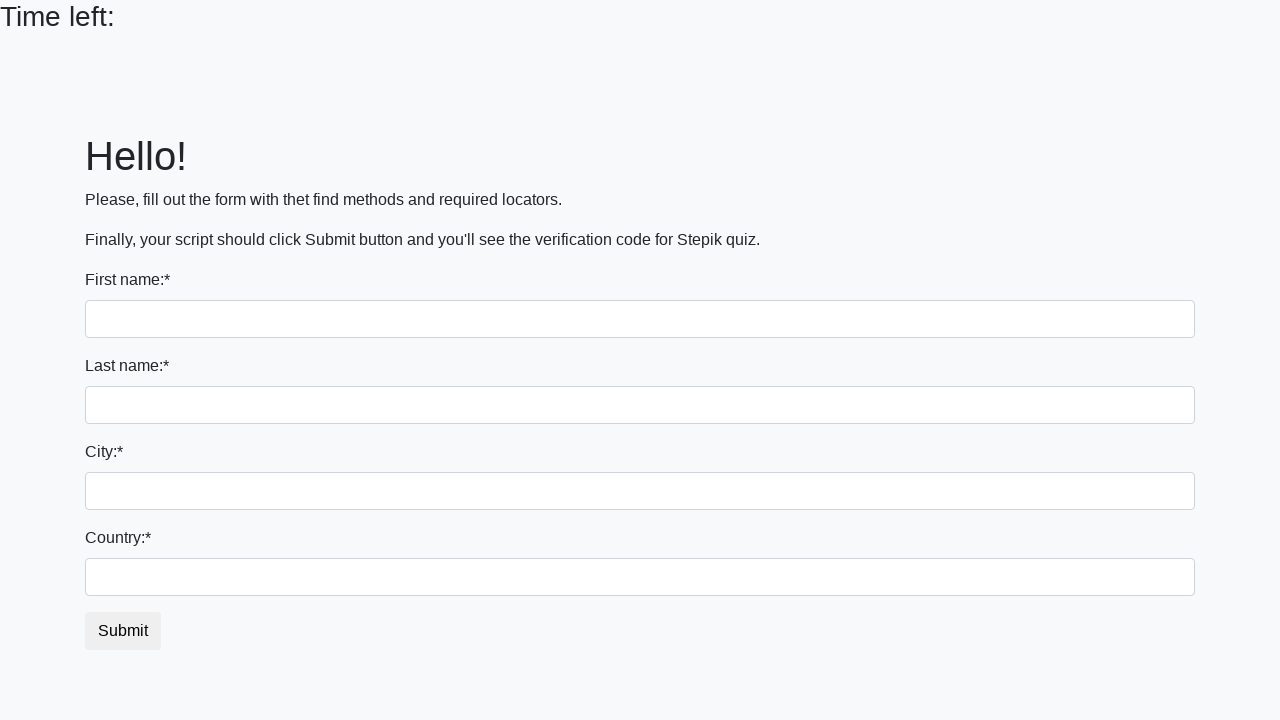

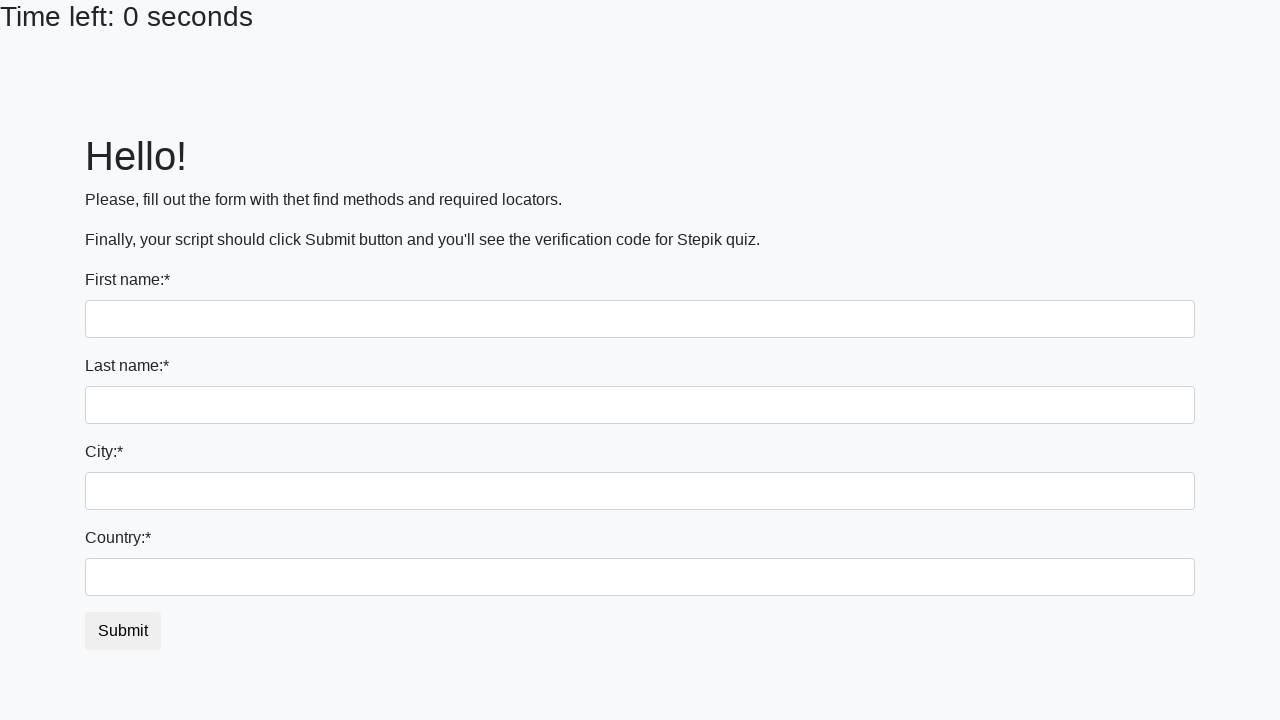